Hovers over the third profile picture and verifies that "name: user3" text appears

Starting URL: https://the-internet.herokuapp.com/hovers

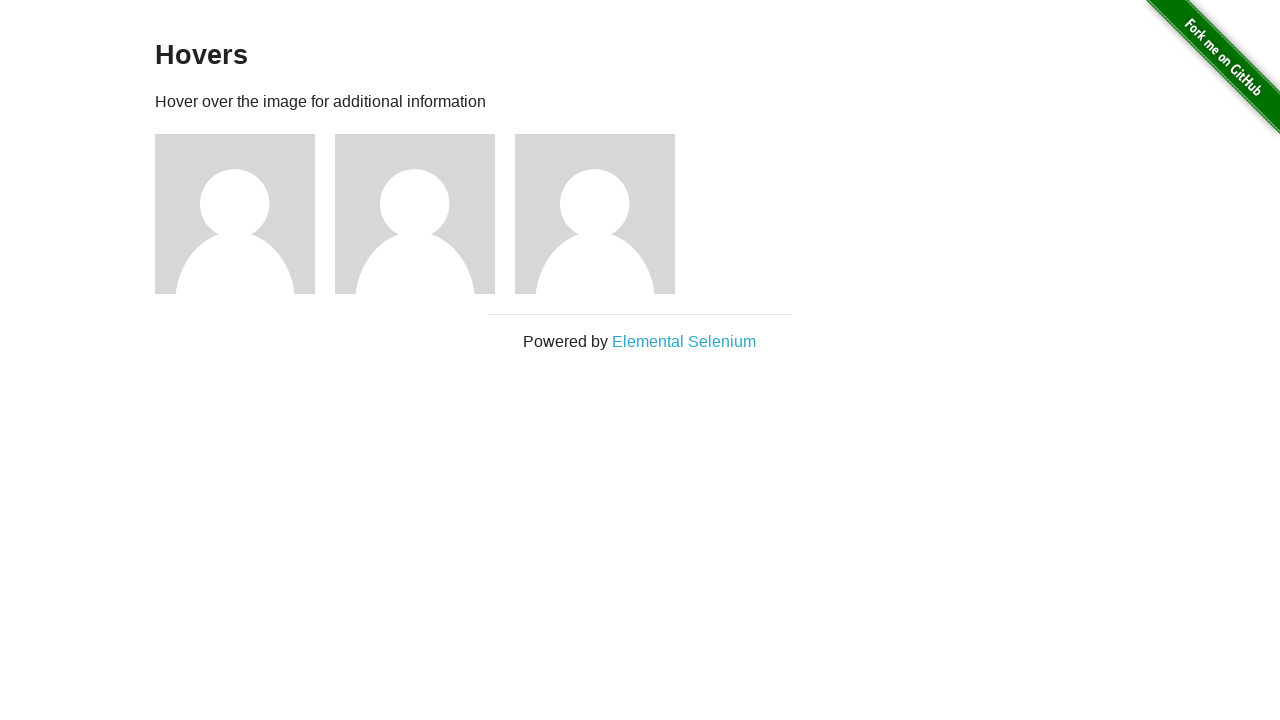

Hovered over the third profile picture at (605, 214) on .figure >> nth=2
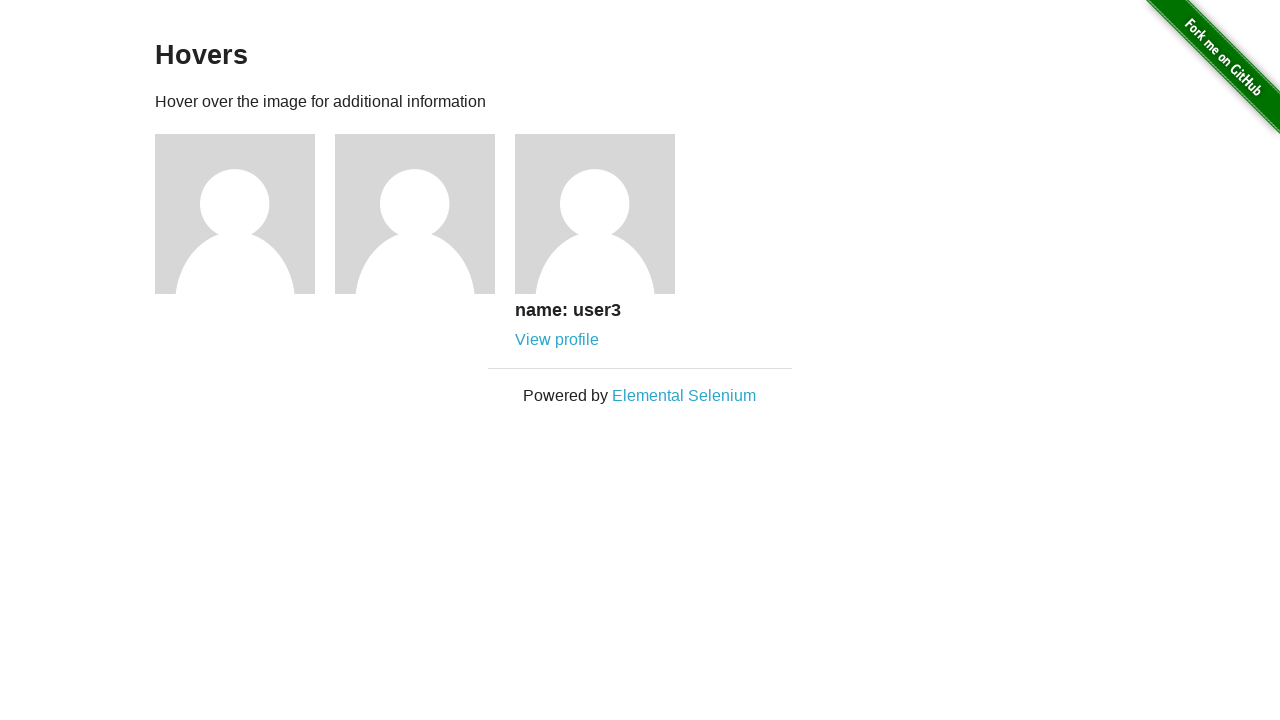

Verified 'name: user3' text appears on the third profile picture
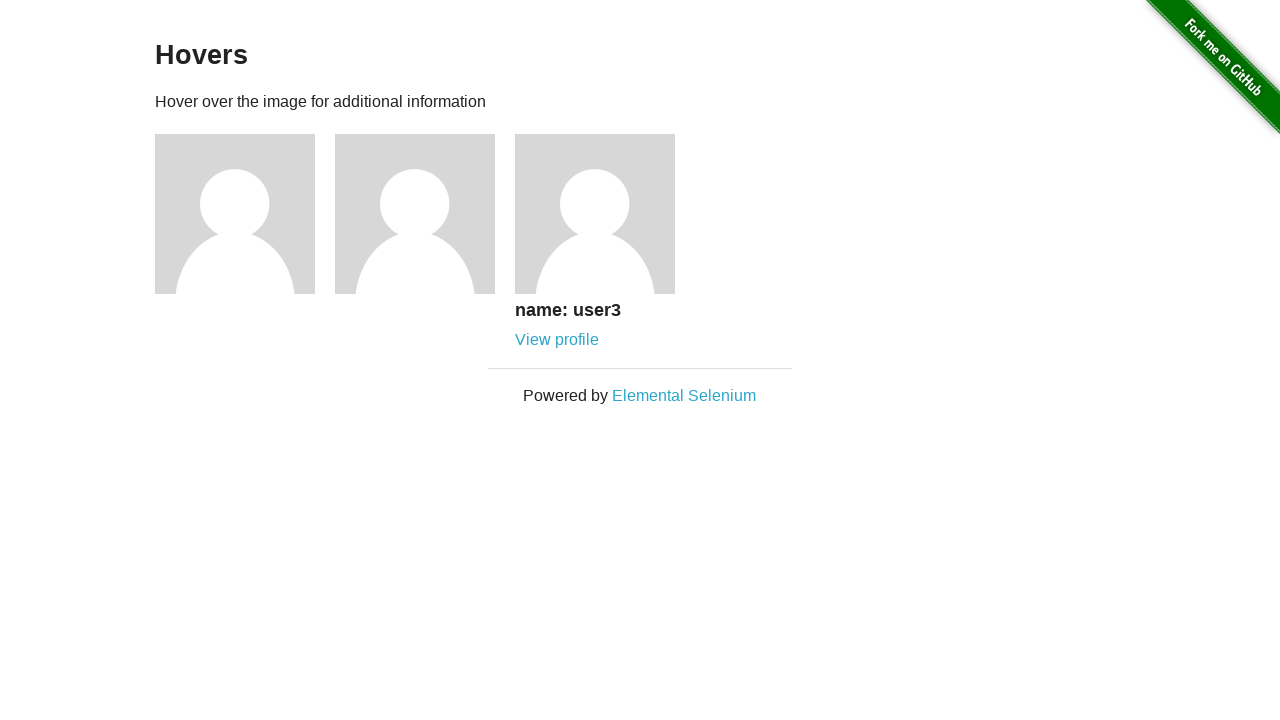

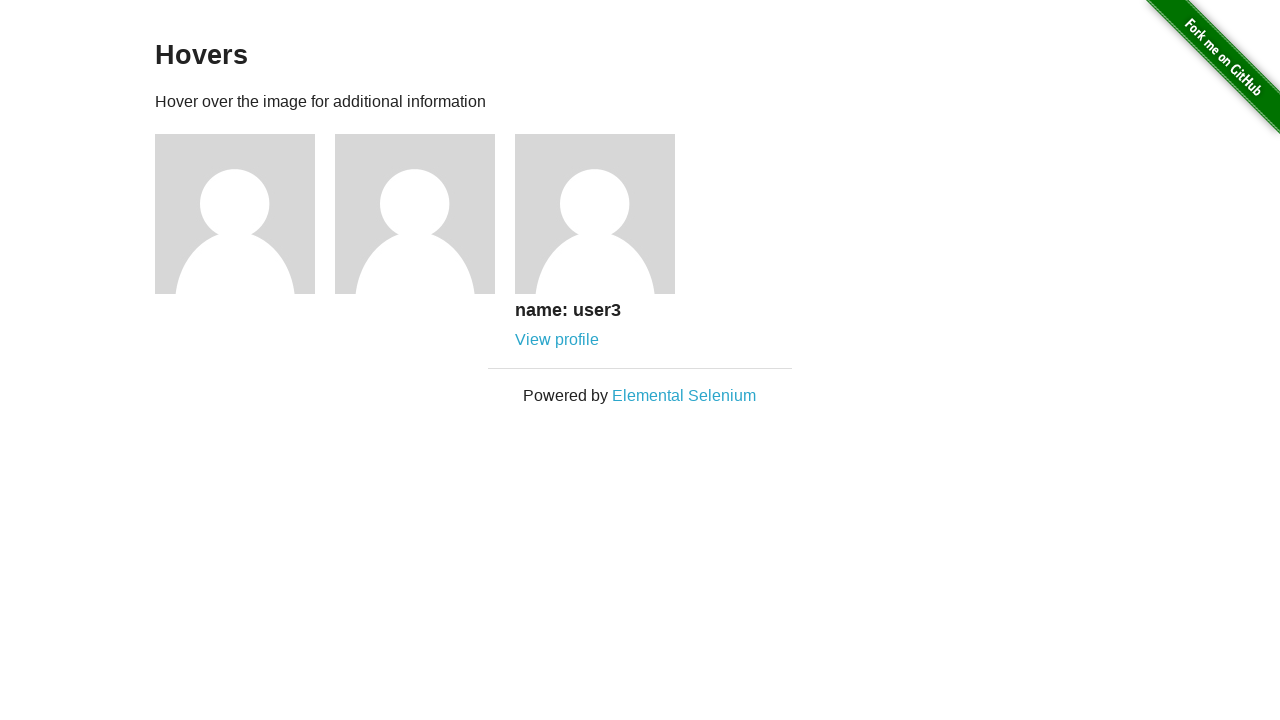